Tests a restaurant menu page by navigating to it, waiting for content to load, and verifying that menu items and categories are displayed correctly.

Starting URL: https://menuca-rebuild.vercel.app/menu/8731a563-4985-4381-9407-1355d48584c7

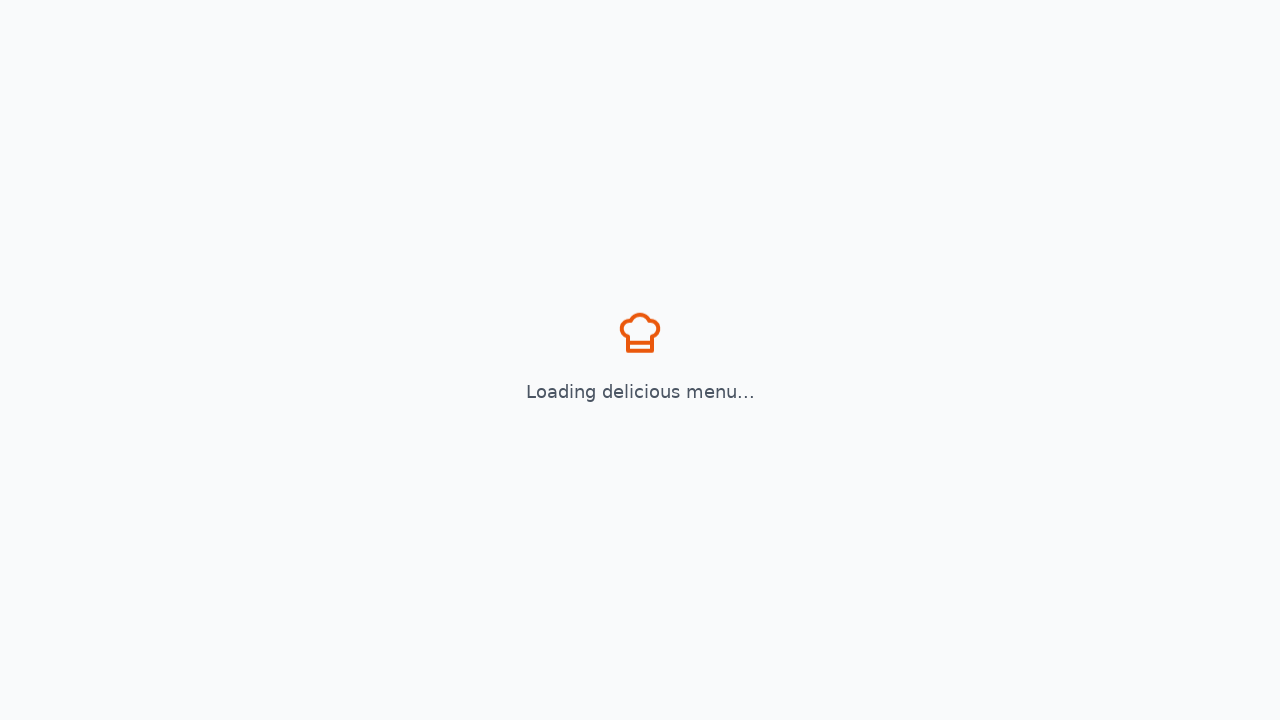

Waited for network idle state - page resources loaded
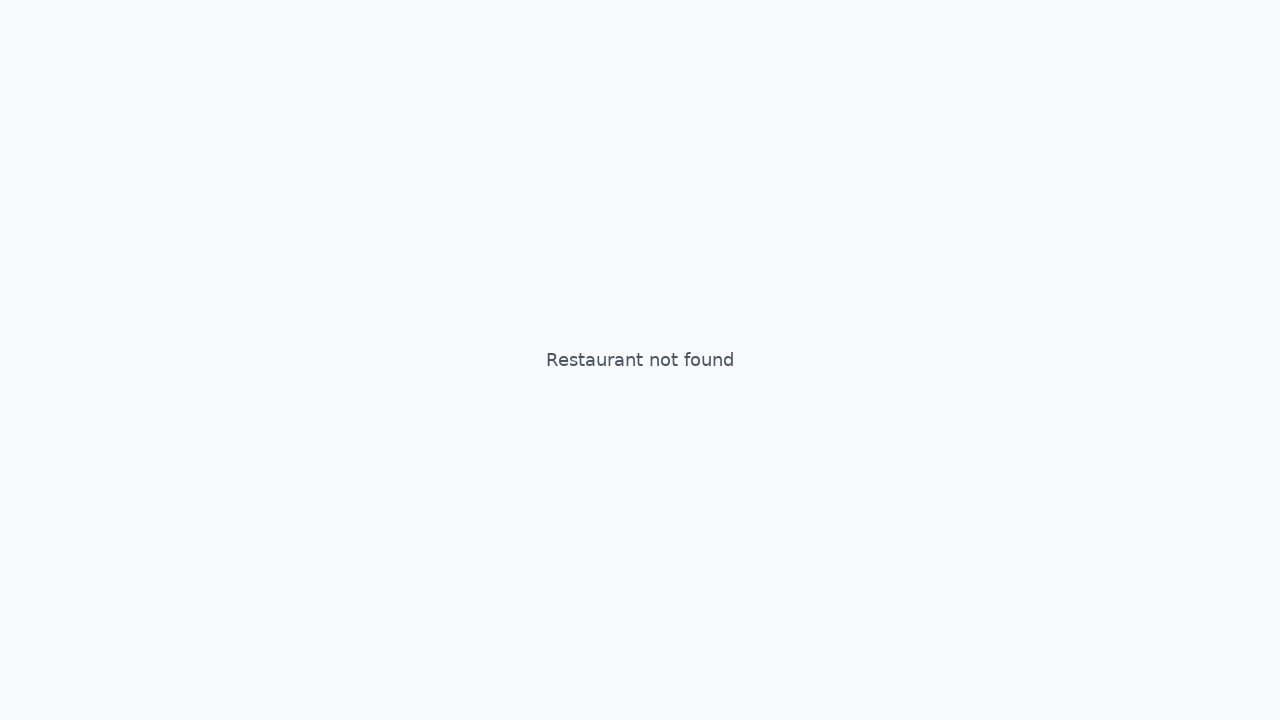

Waited 8 seconds for menu content to render
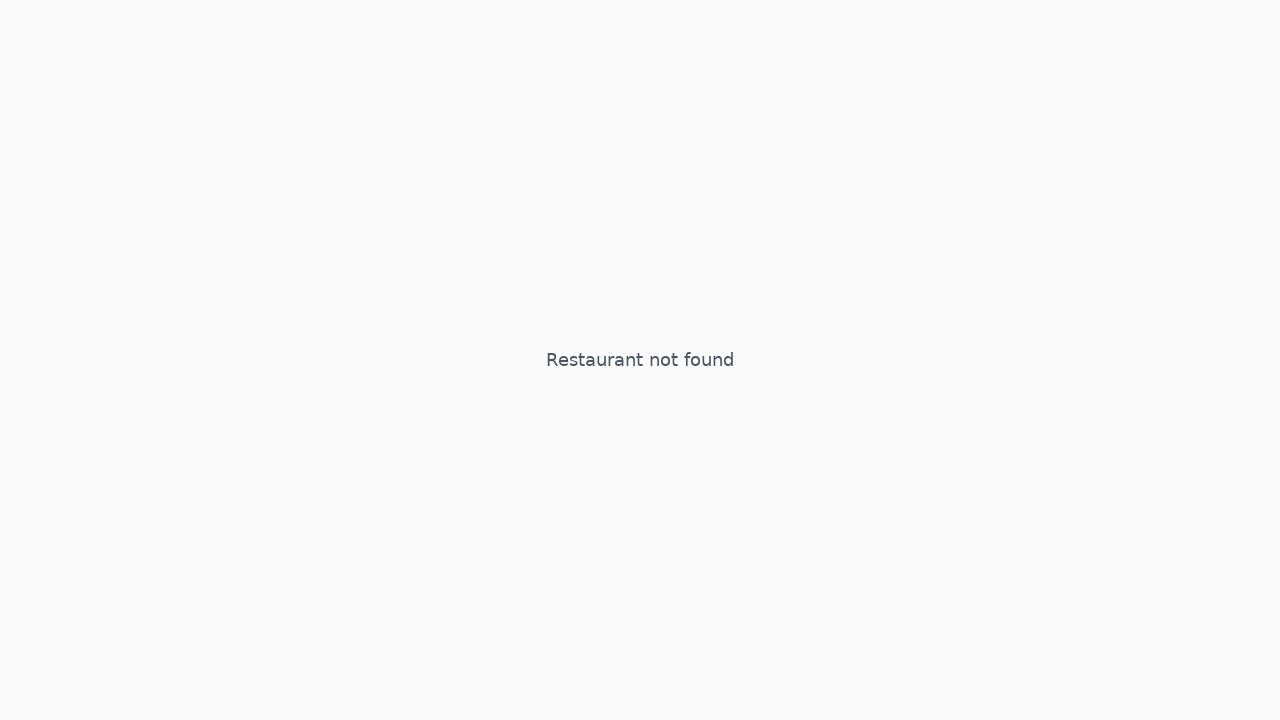

Verified body element is present on page
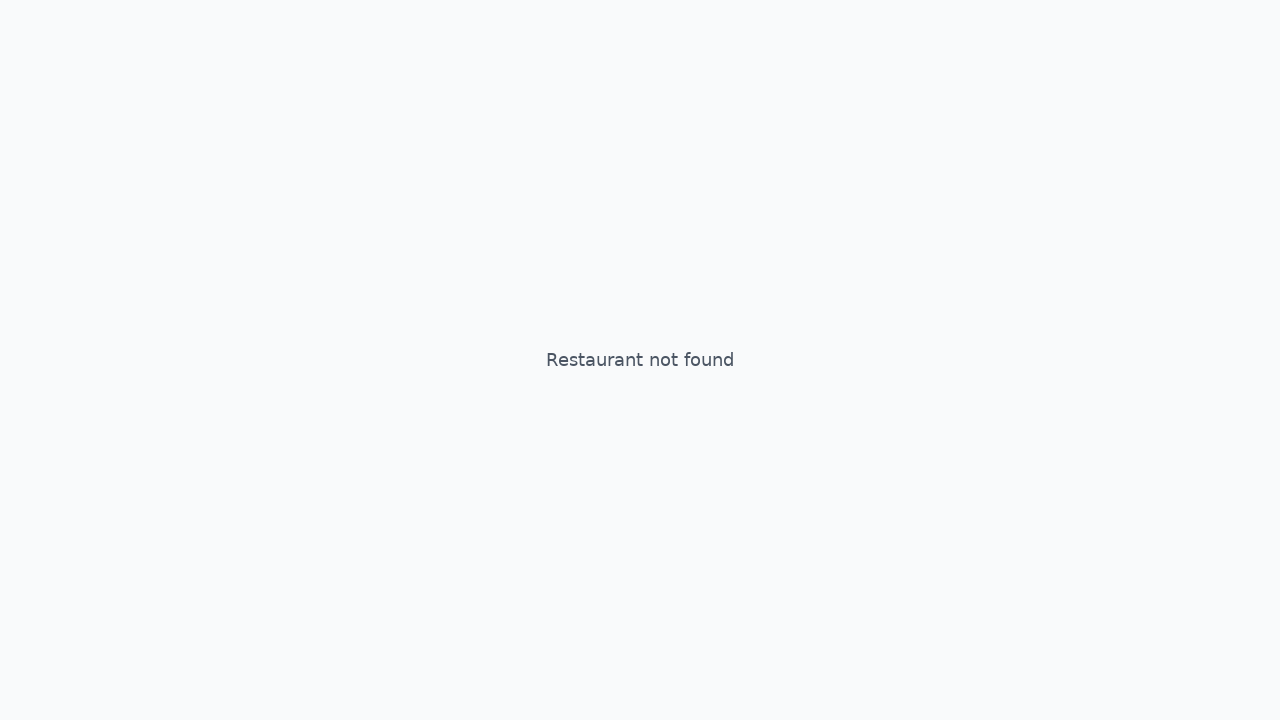

Confirmed body element is visible and menu page is fully loaded
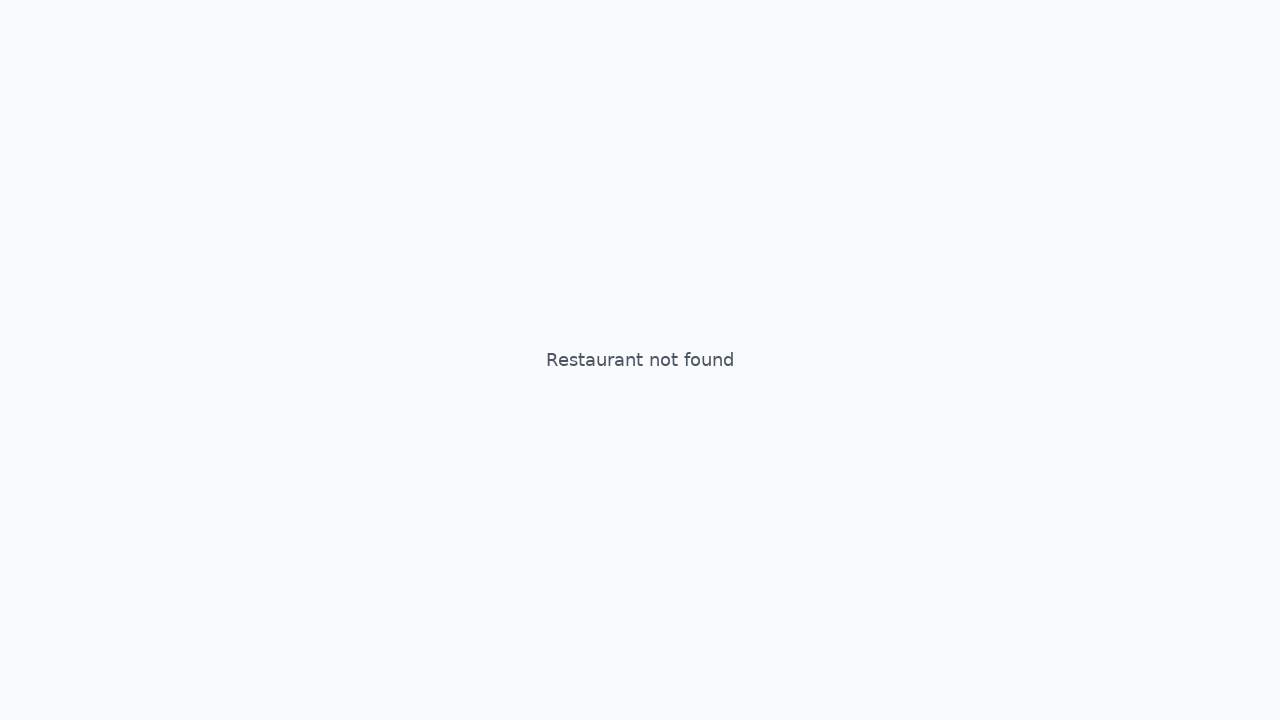

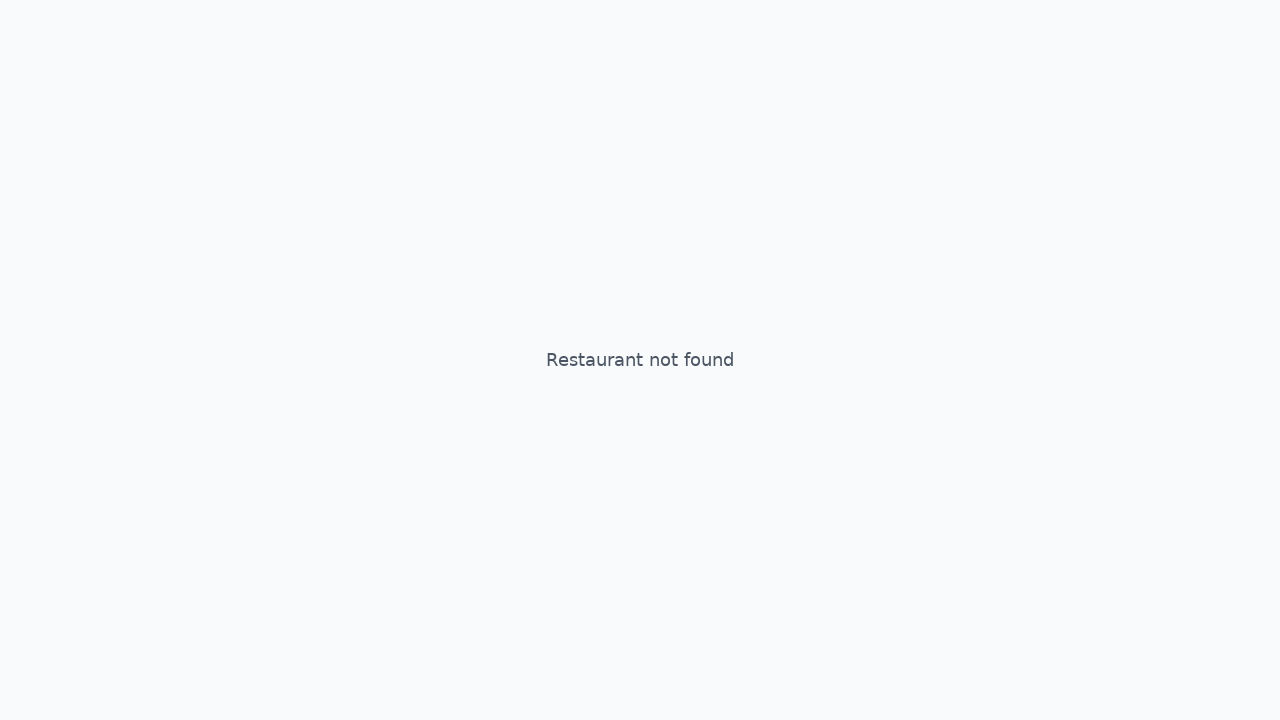